Tests Bootstrap dropdown functionality by clicking the dropdown button and selecting a specific option from the menu

Starting URL: https://v4-alpha.getbootstrap.com/components/dropdowns/

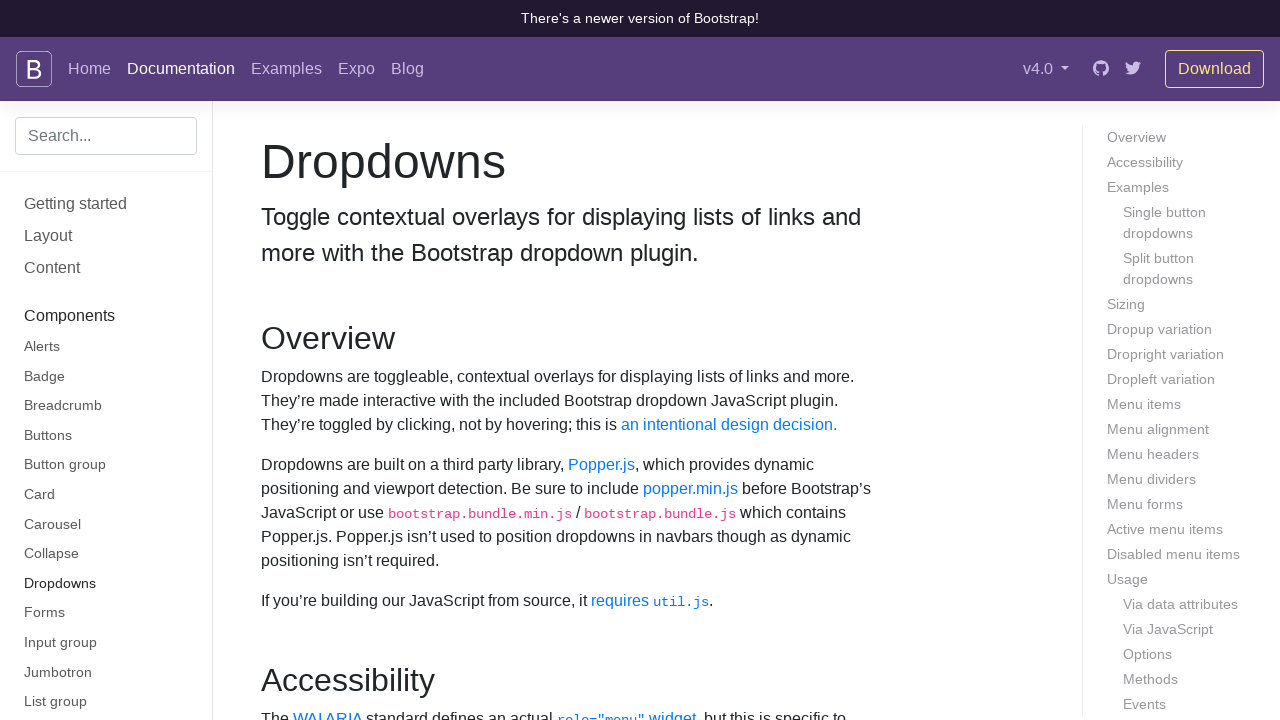

Navigated to Bootstrap dropdowns component page
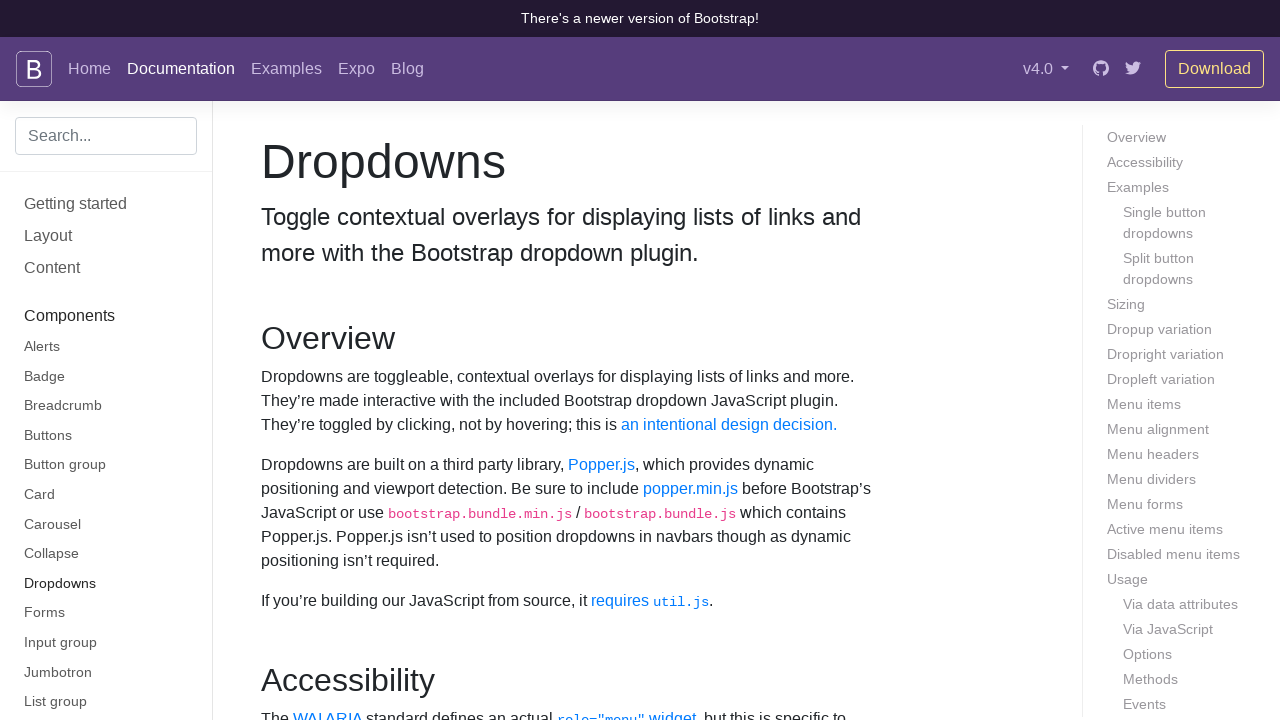

Clicked dropdown button to open menu at (370, 360) on #dropdownMenuButton
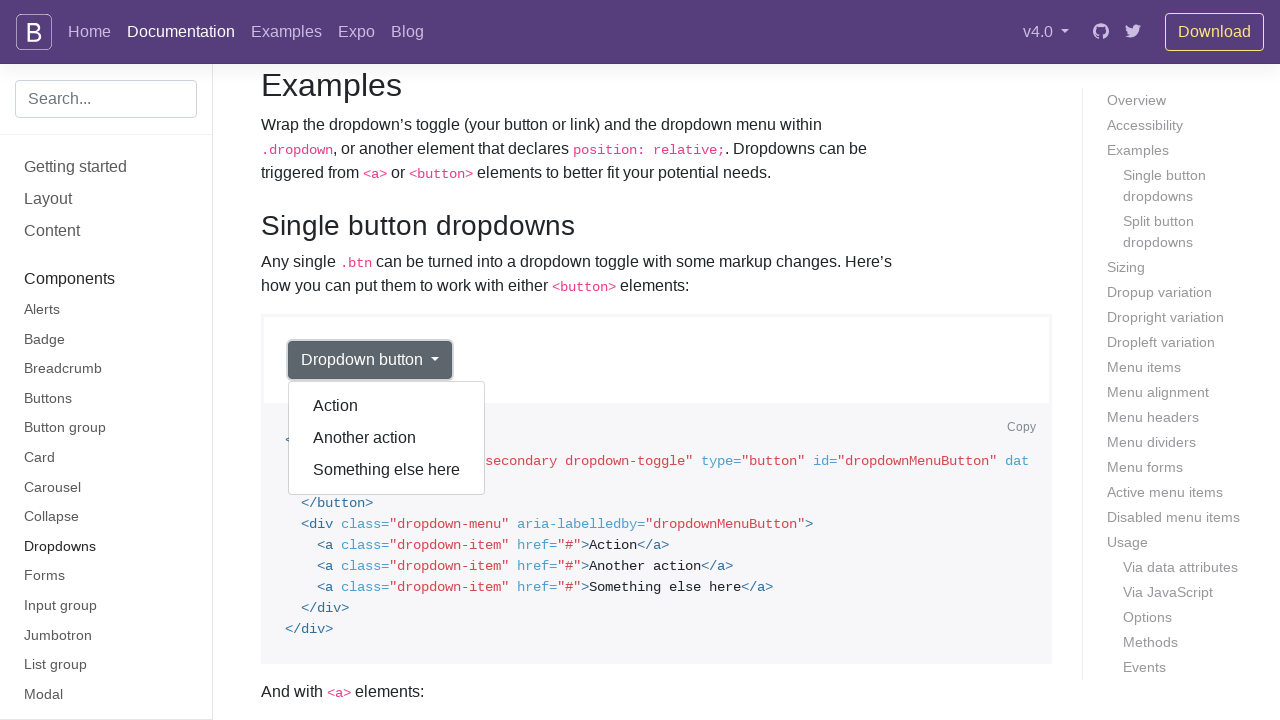

Dropdown menu appeared and is visible
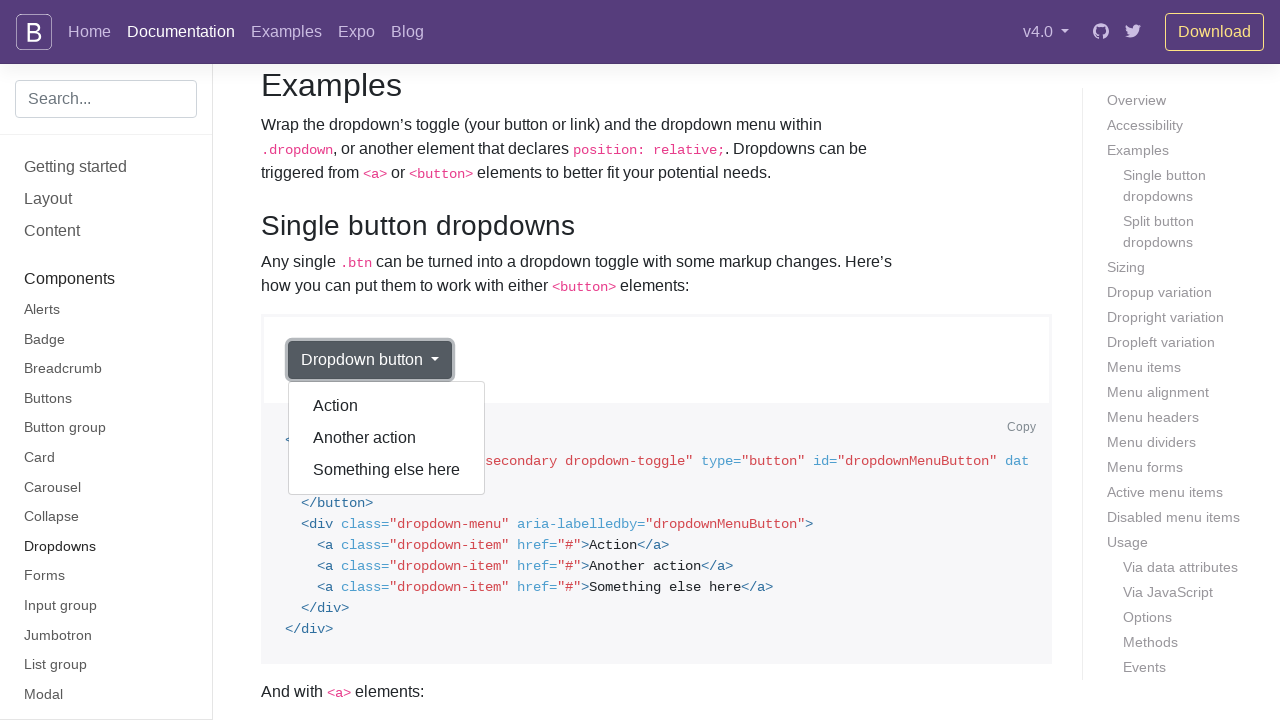

Retrieved all dropdown menu items
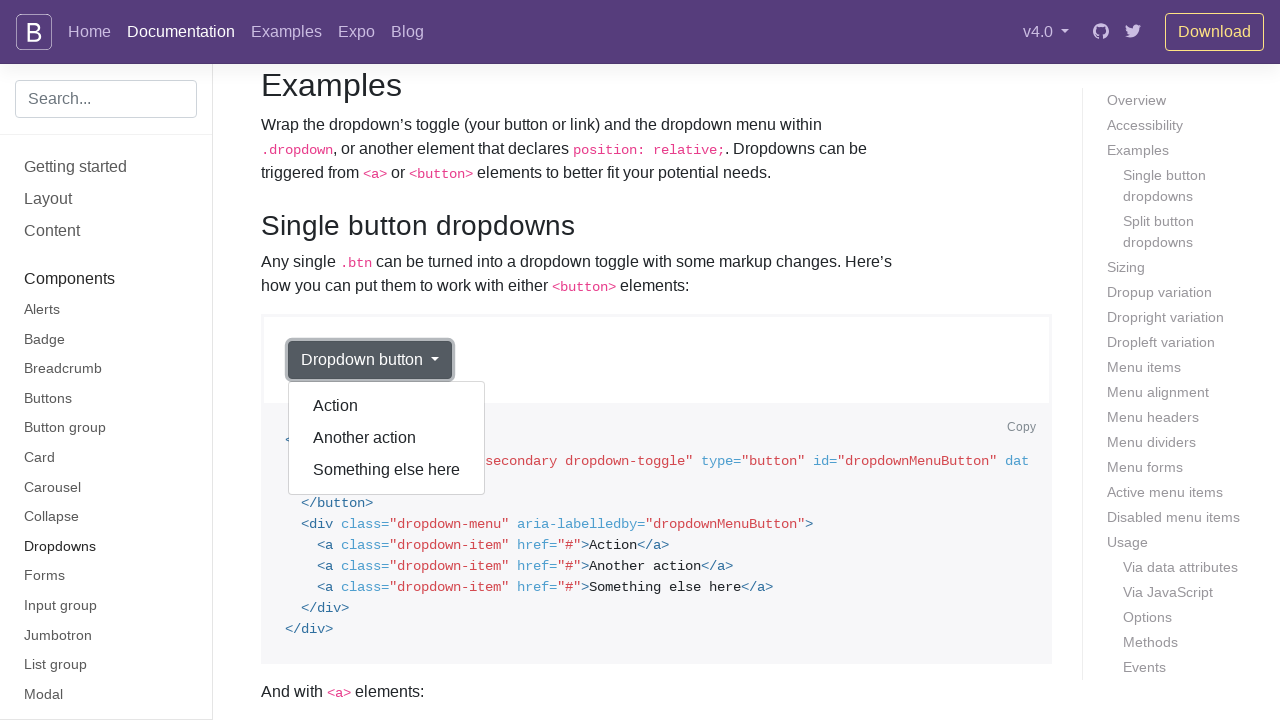

Clicked 'Another action' option from dropdown menu at (387, 438) on div.dropdown-menu a >> nth=6
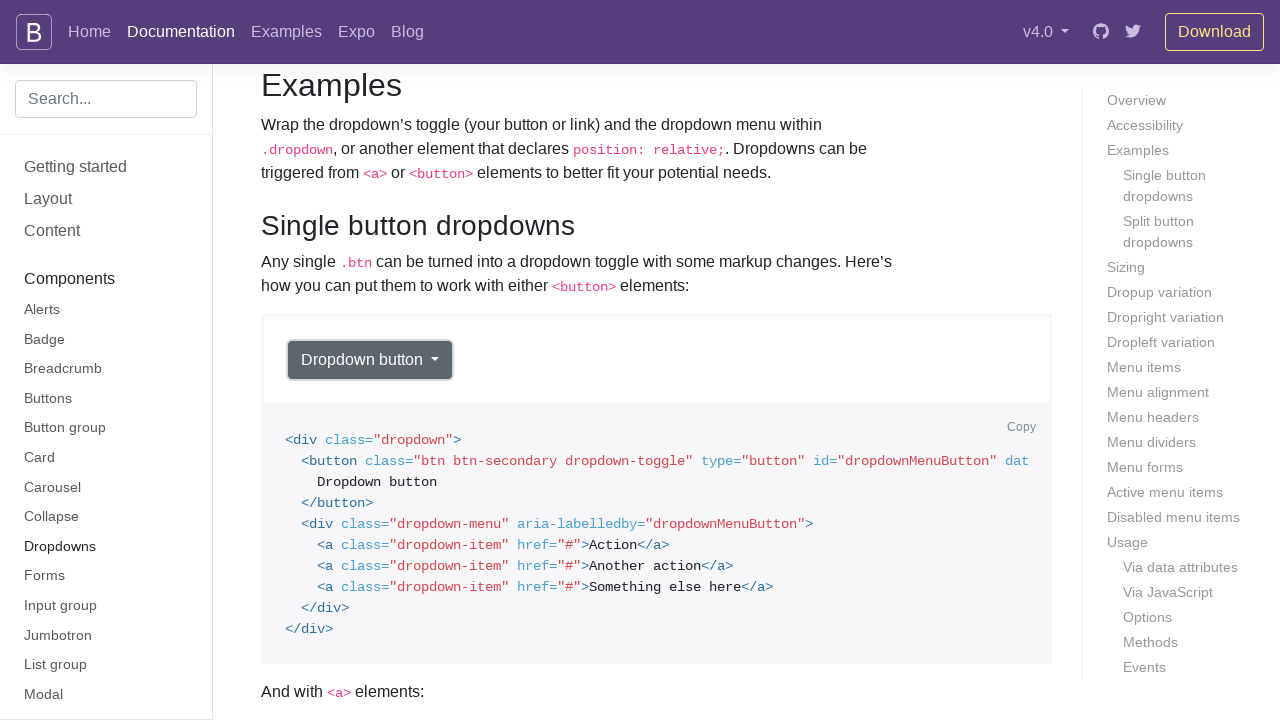

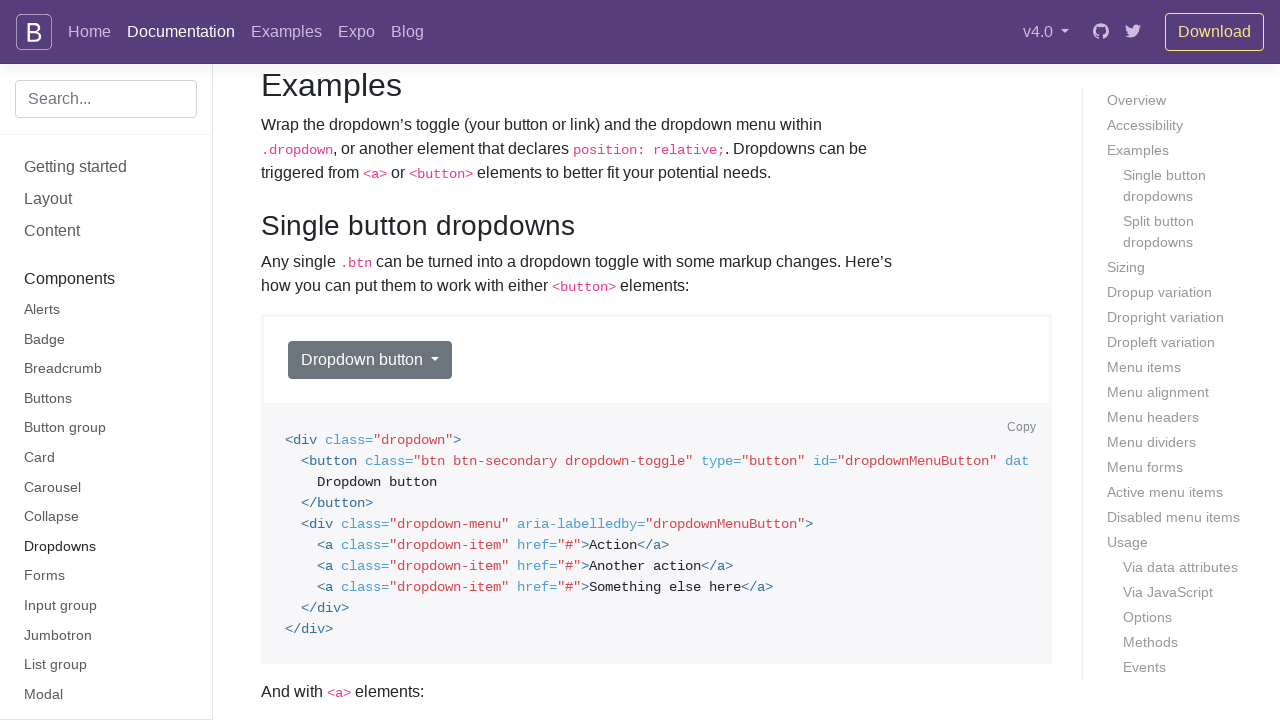